Navigates to BrowserStack homepage, maximizes the window, and retrieves page title and URL for verification

Starting URL: https://www.browserstack.com

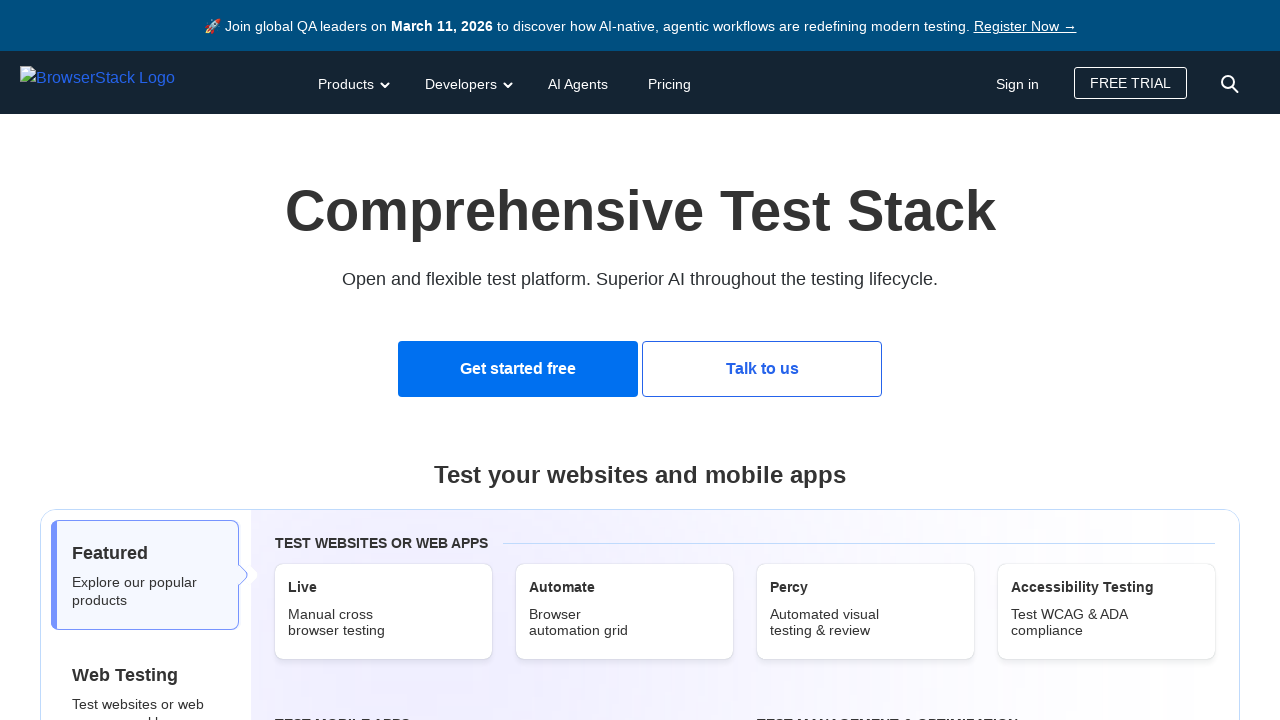

Set viewport size to 1920x1080
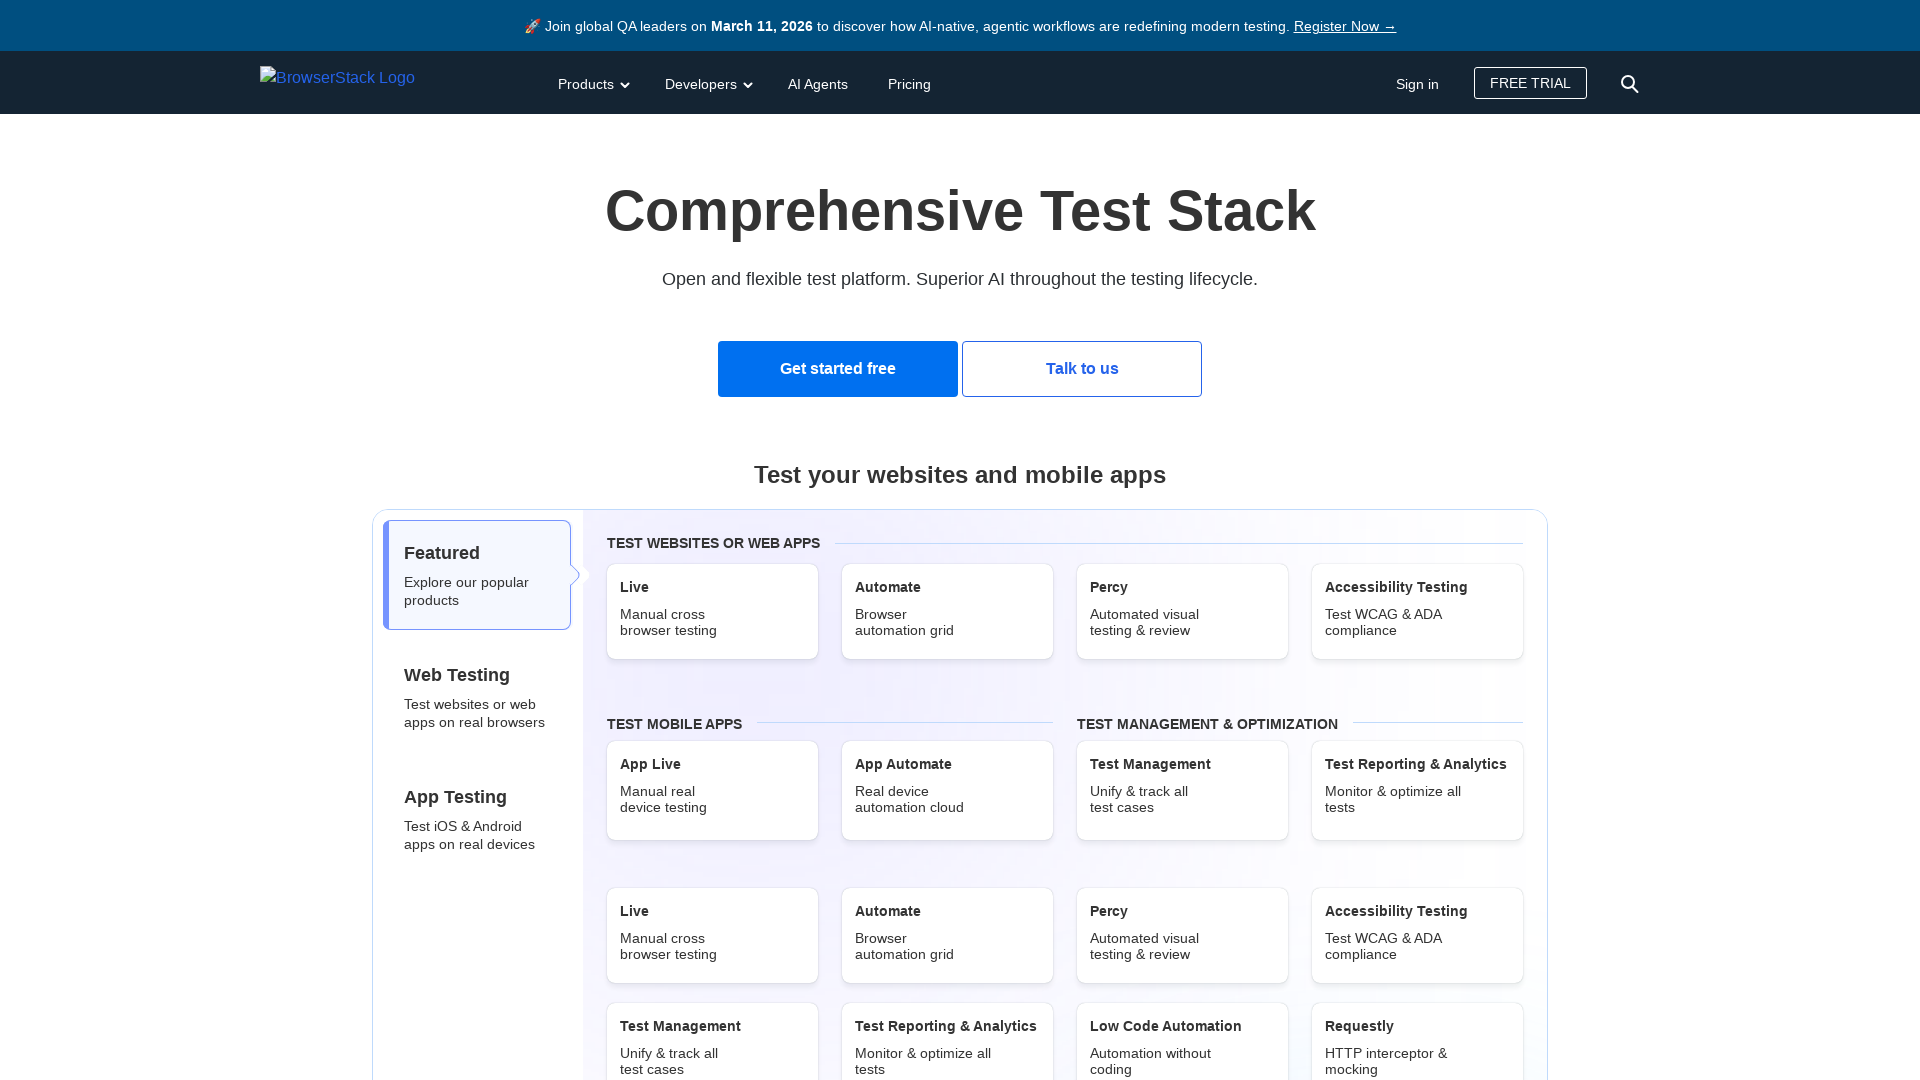

Retrieved page title: Most Reliable App & Cross Browser Testing Platform | BrowserStack
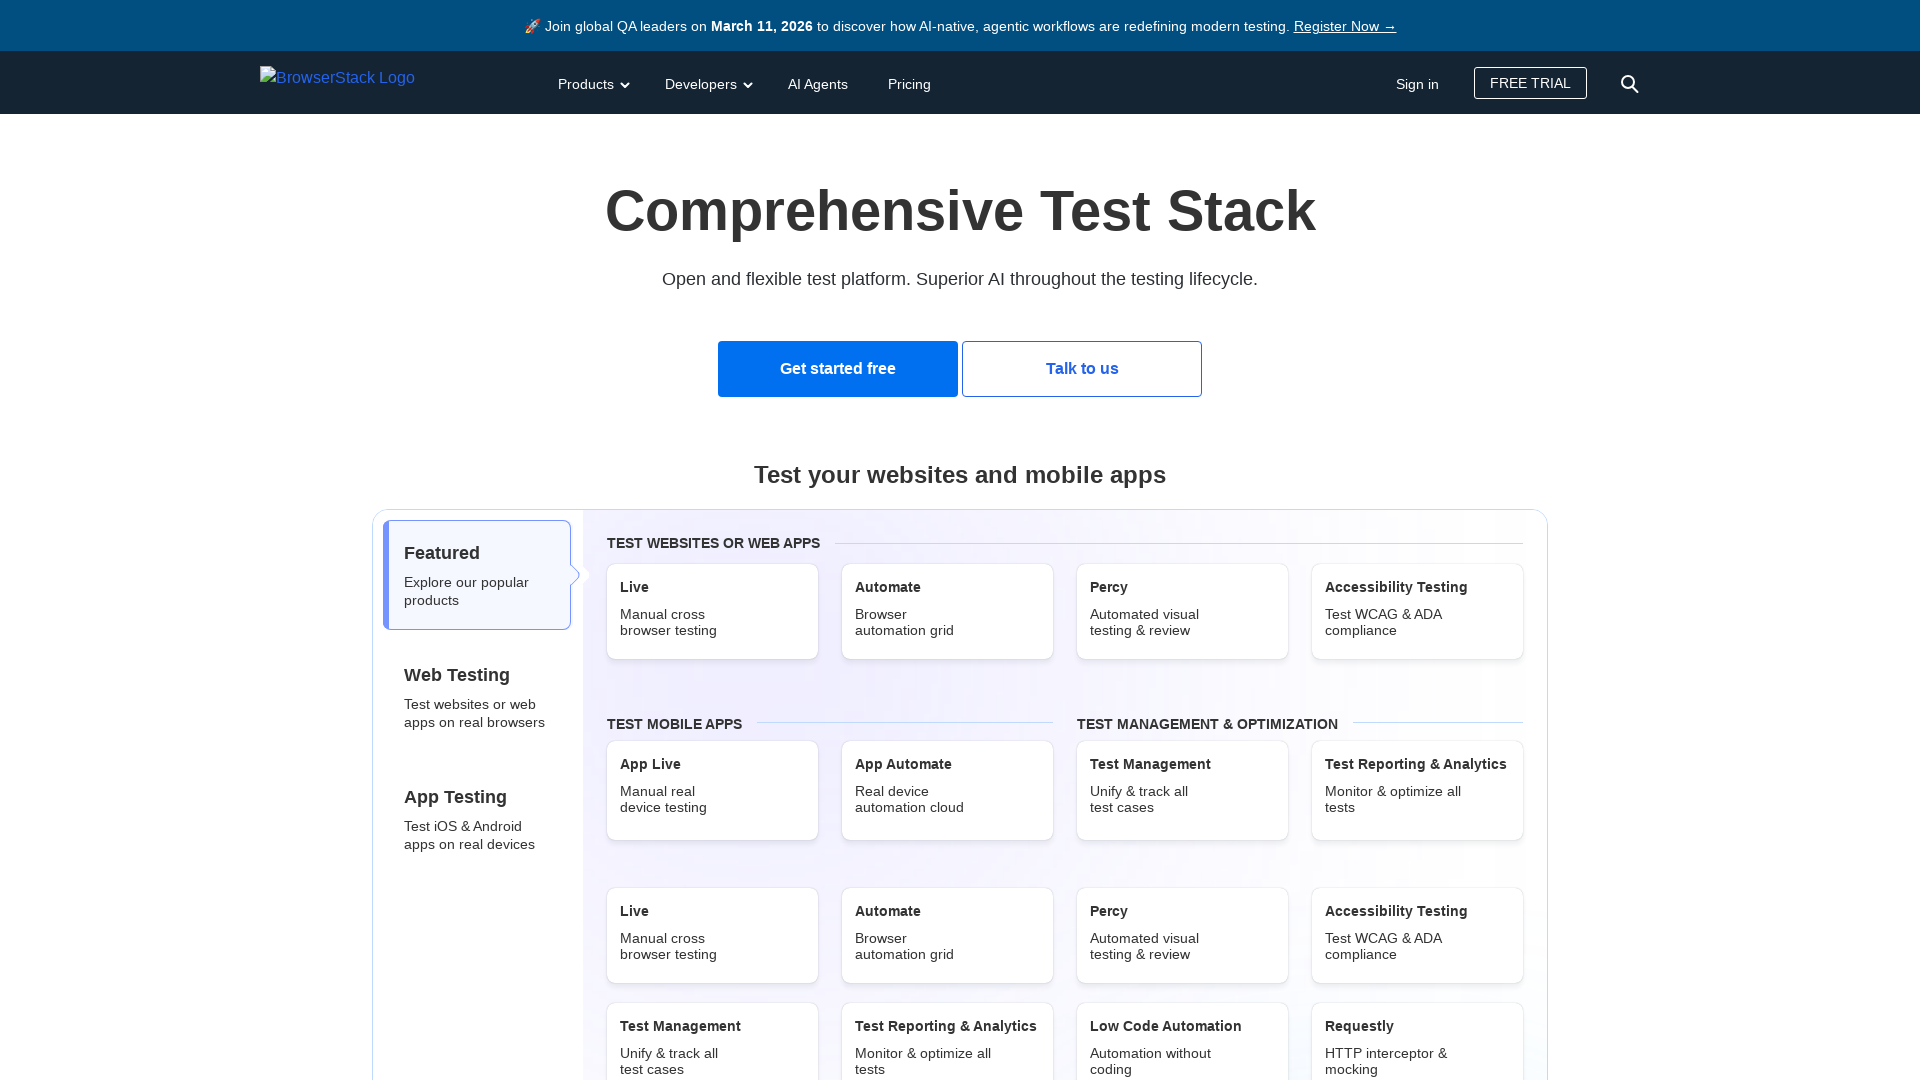

Retrieved current URL: https://www.browserstack.com/
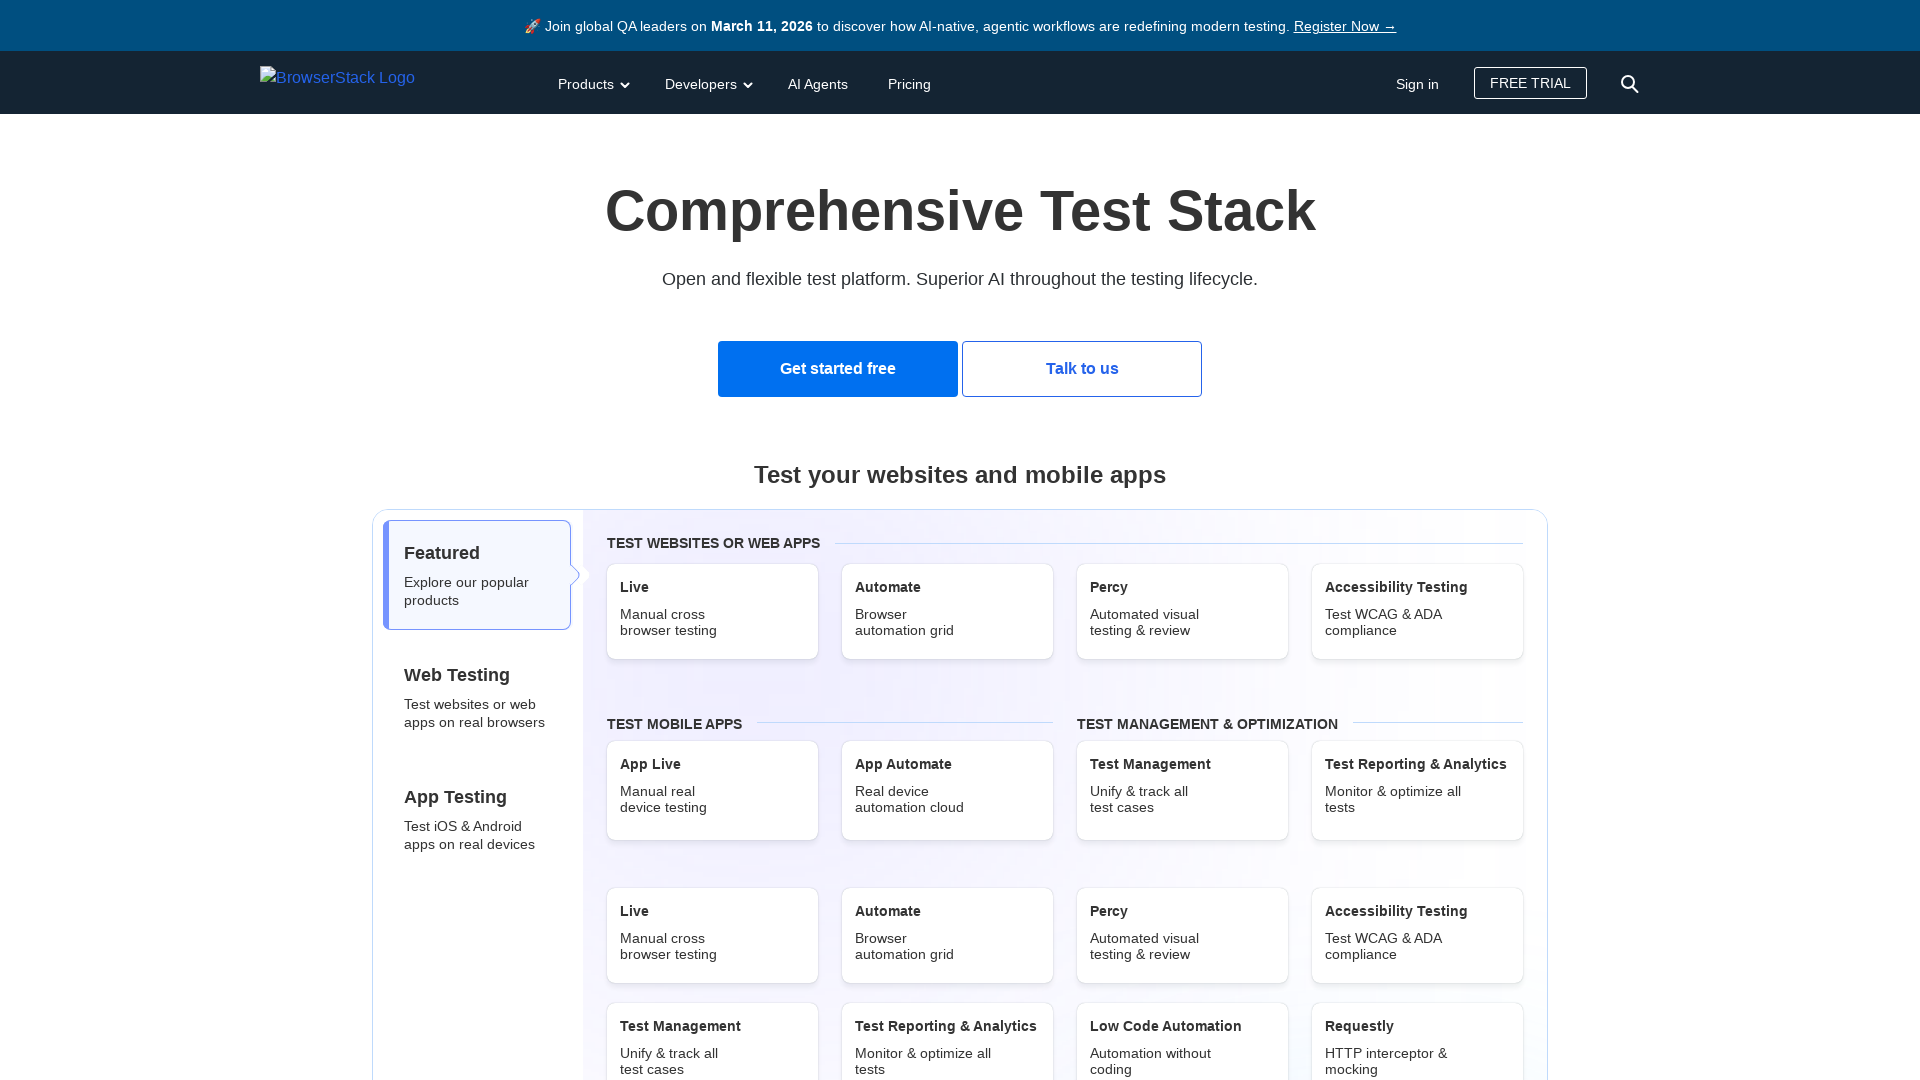

Page fully loaded (domcontentloaded state)
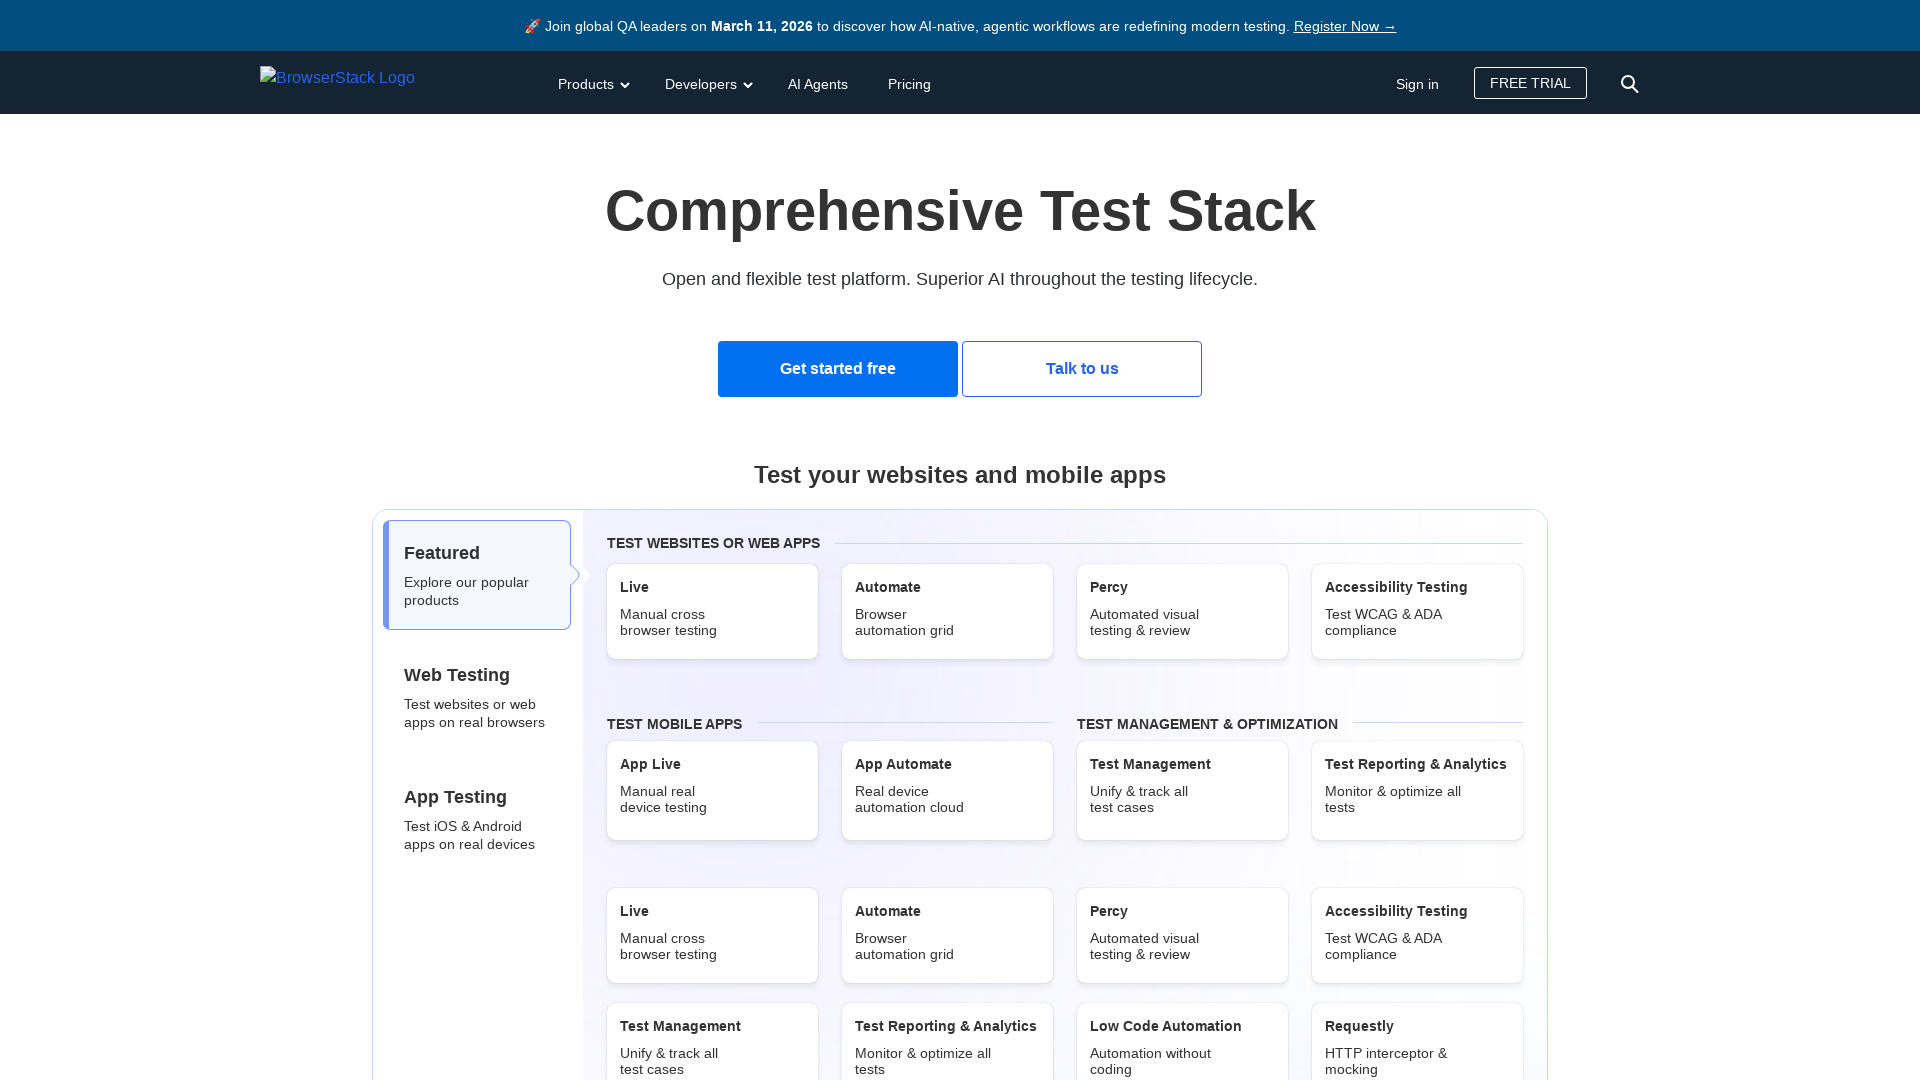

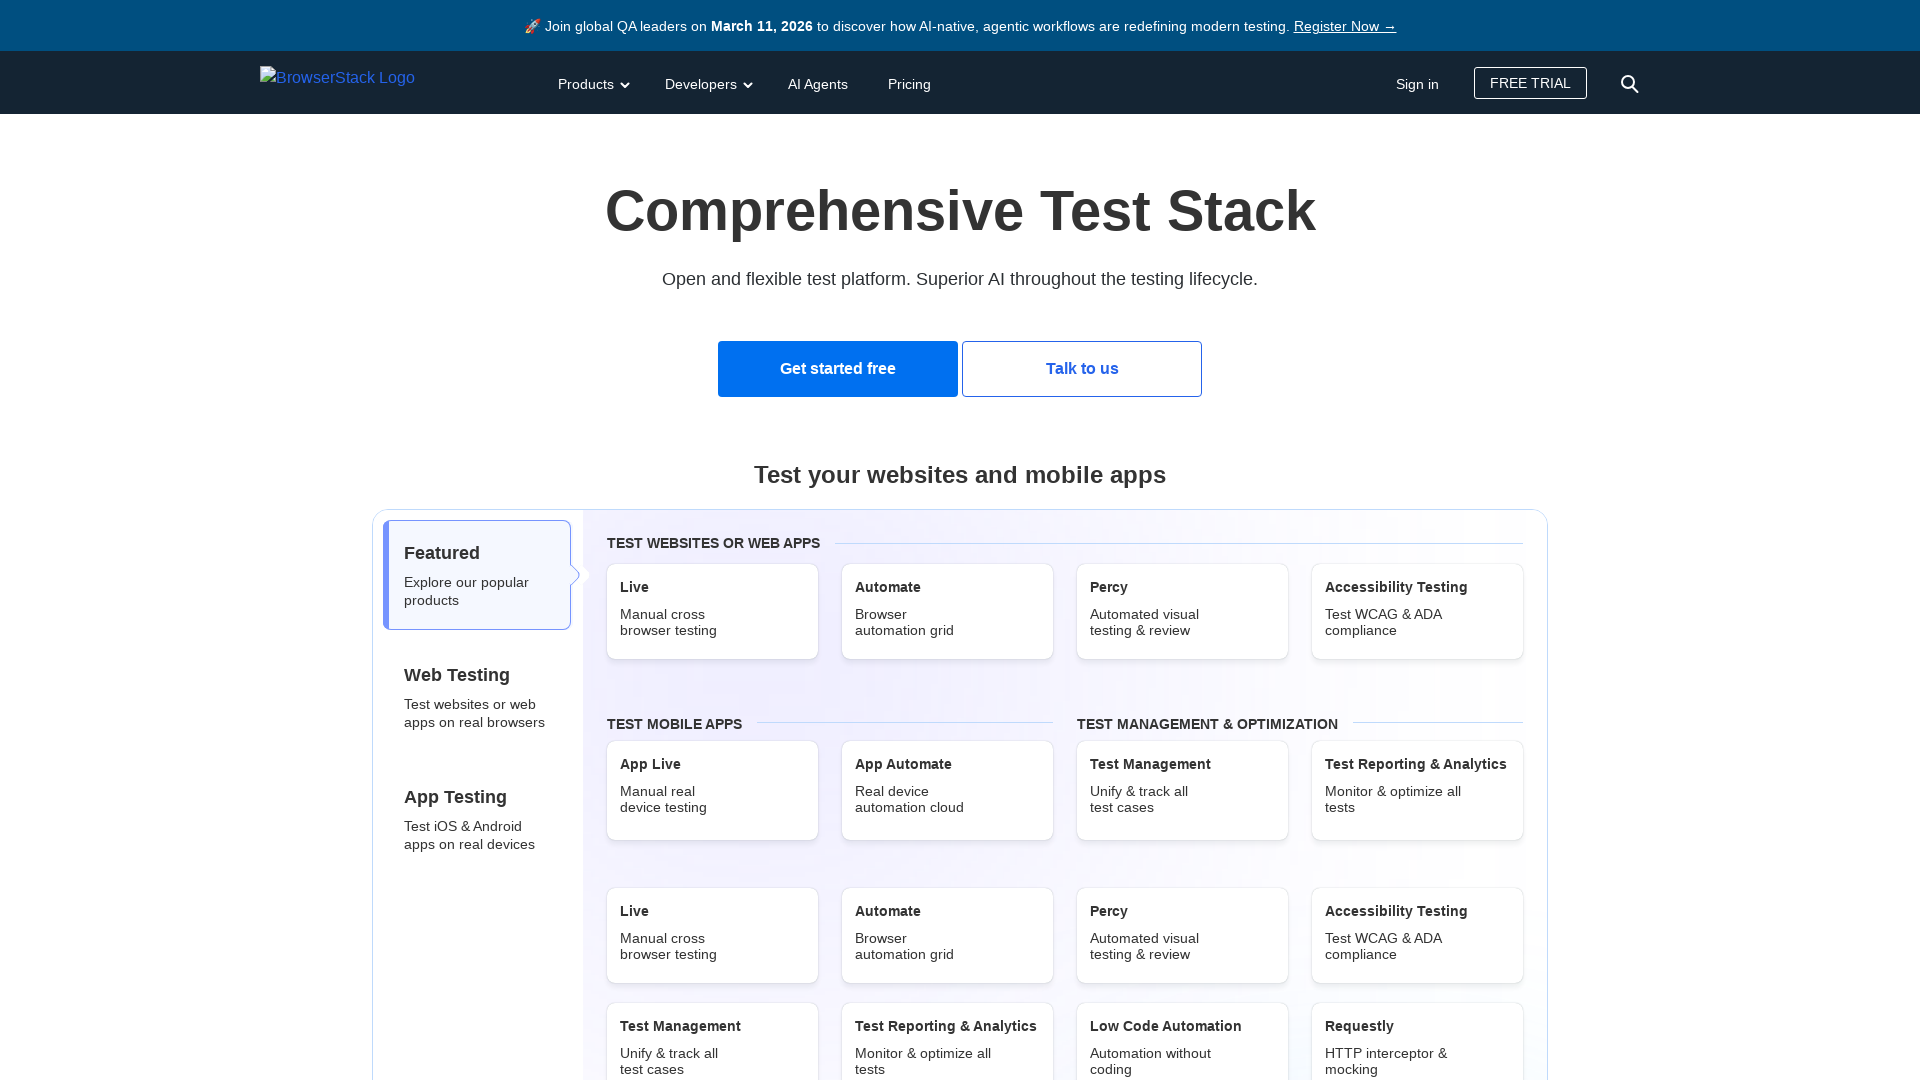